Tests checkbox functionality by selecting specific checkboxes and verifying their selection state

Starting URL: https://rahulshettyacademy.com/AutomationPractice/

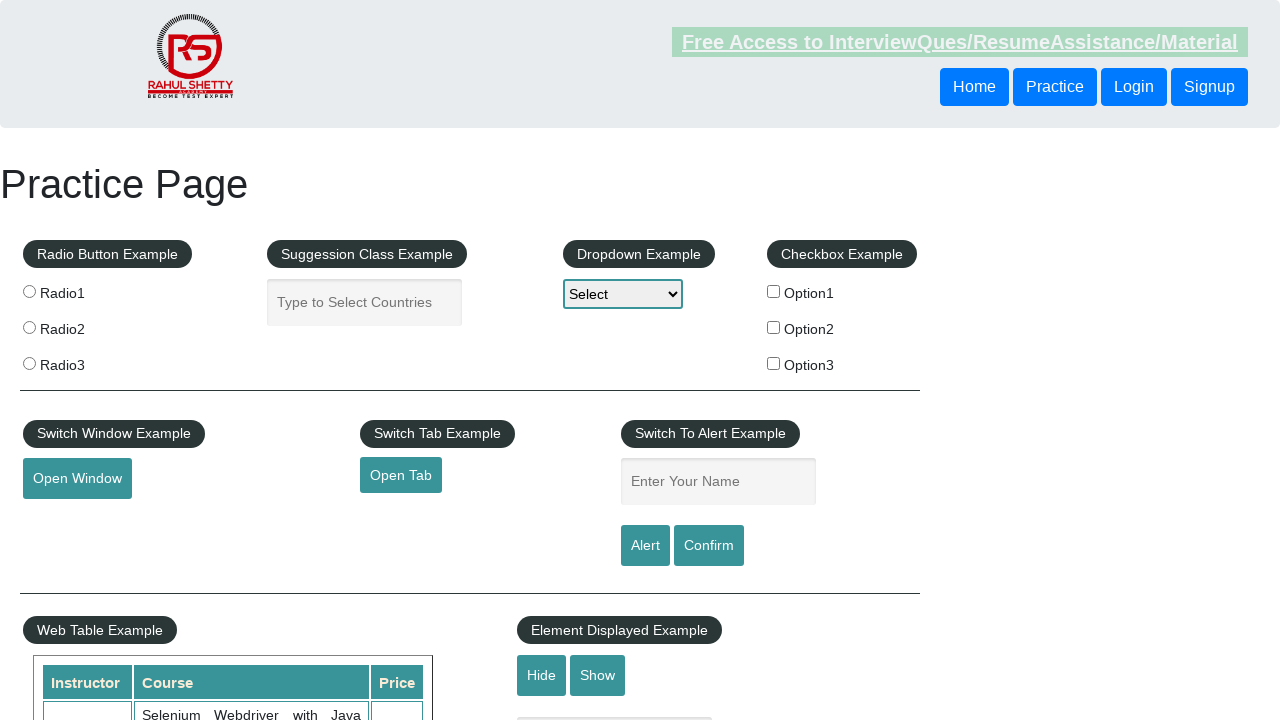

Located all checkboxes on the page
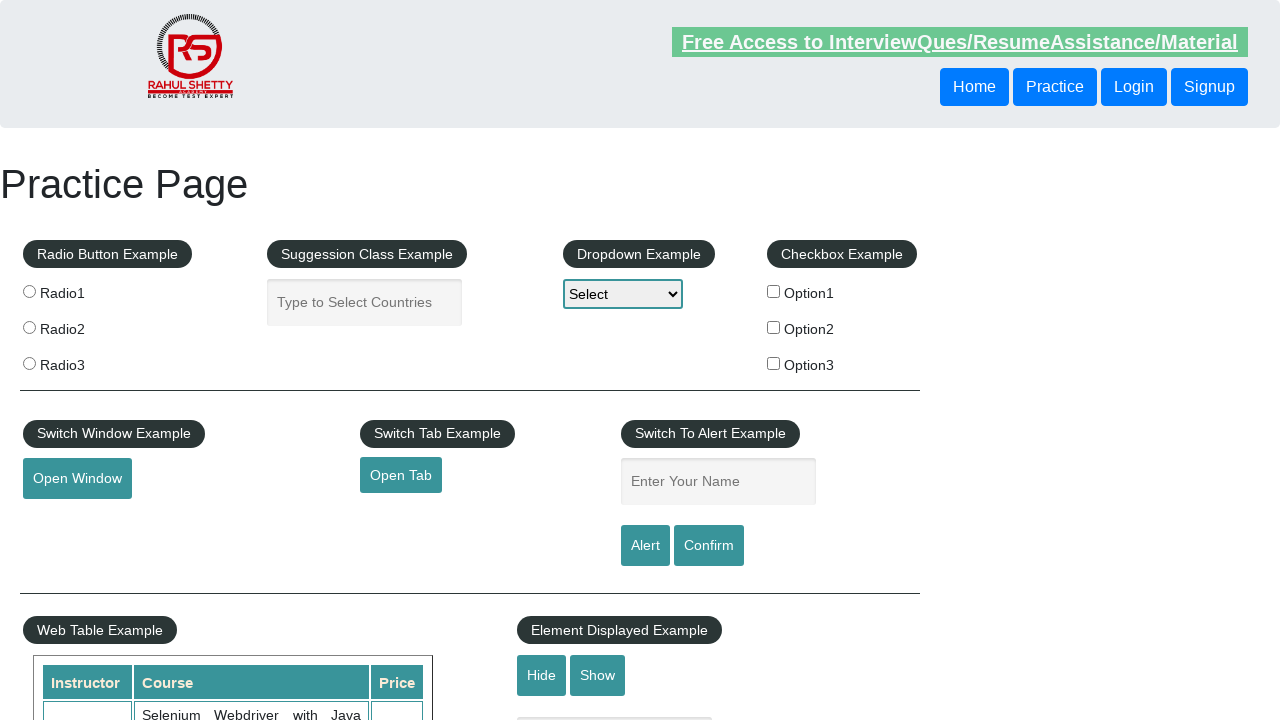

Clicked checkbox with value 'option1' at (774, 291) on input[type='checkbox'] >> nth=0
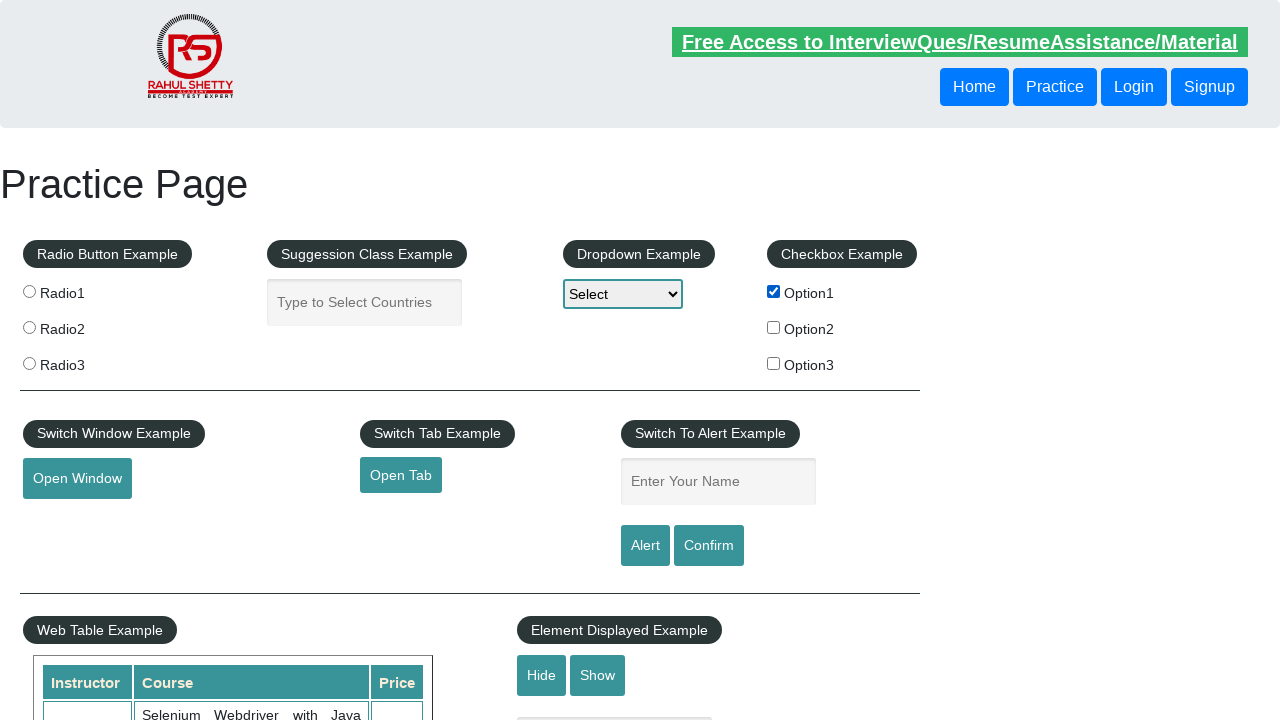

Clicked checkbox with ID 'checkBoxOption2' at (774, 327) on #checkBoxOption2
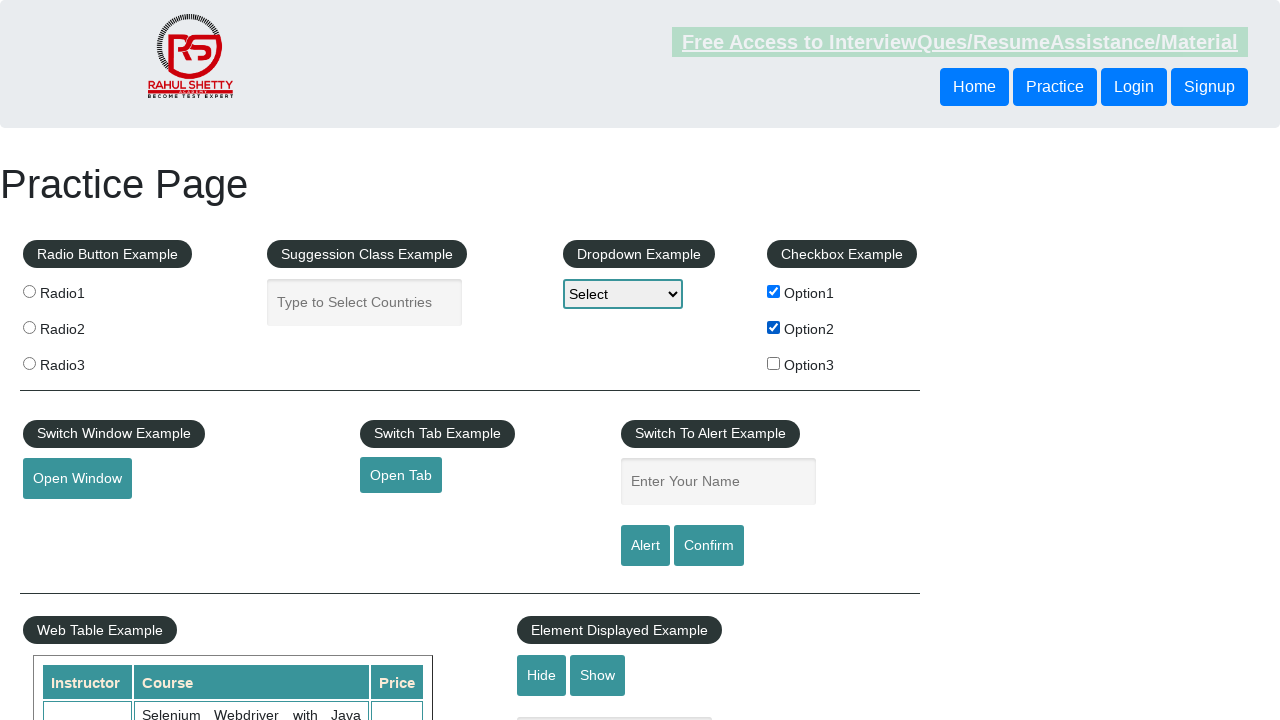

Verified that checkbox with value 'option1' is selected
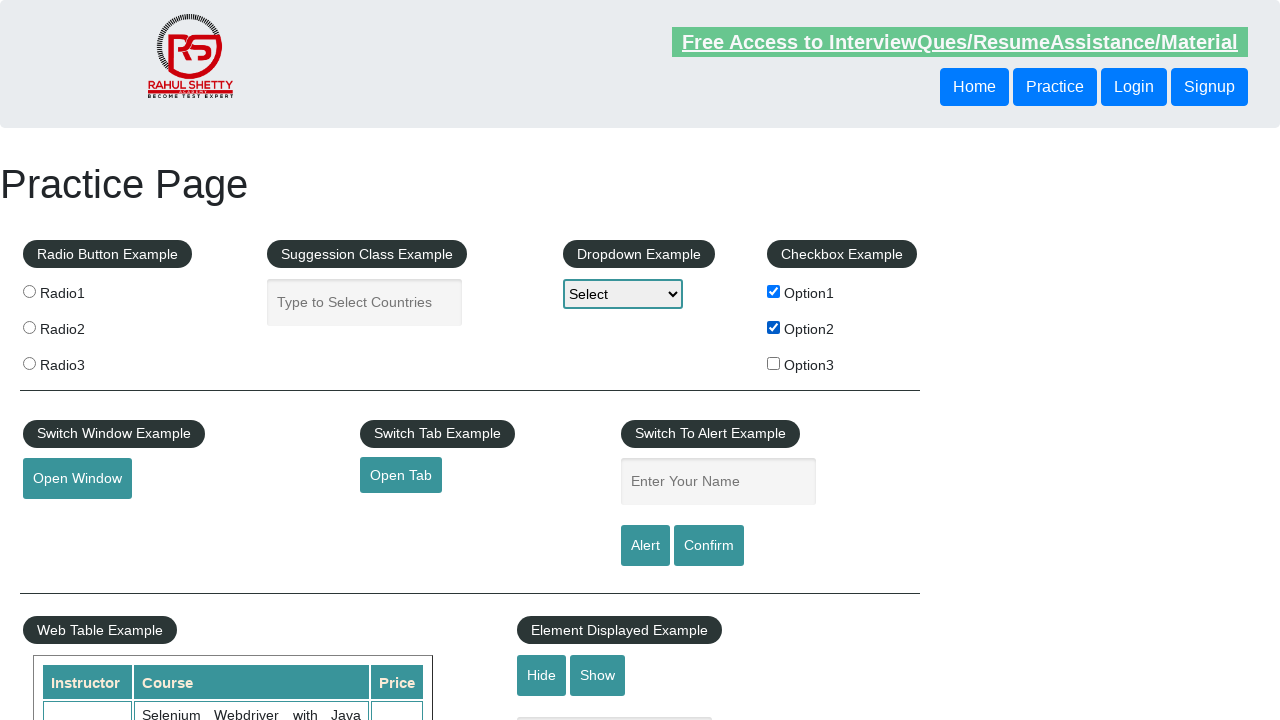

Verified that checkbox with ID 'checkBoxOption2' is selected
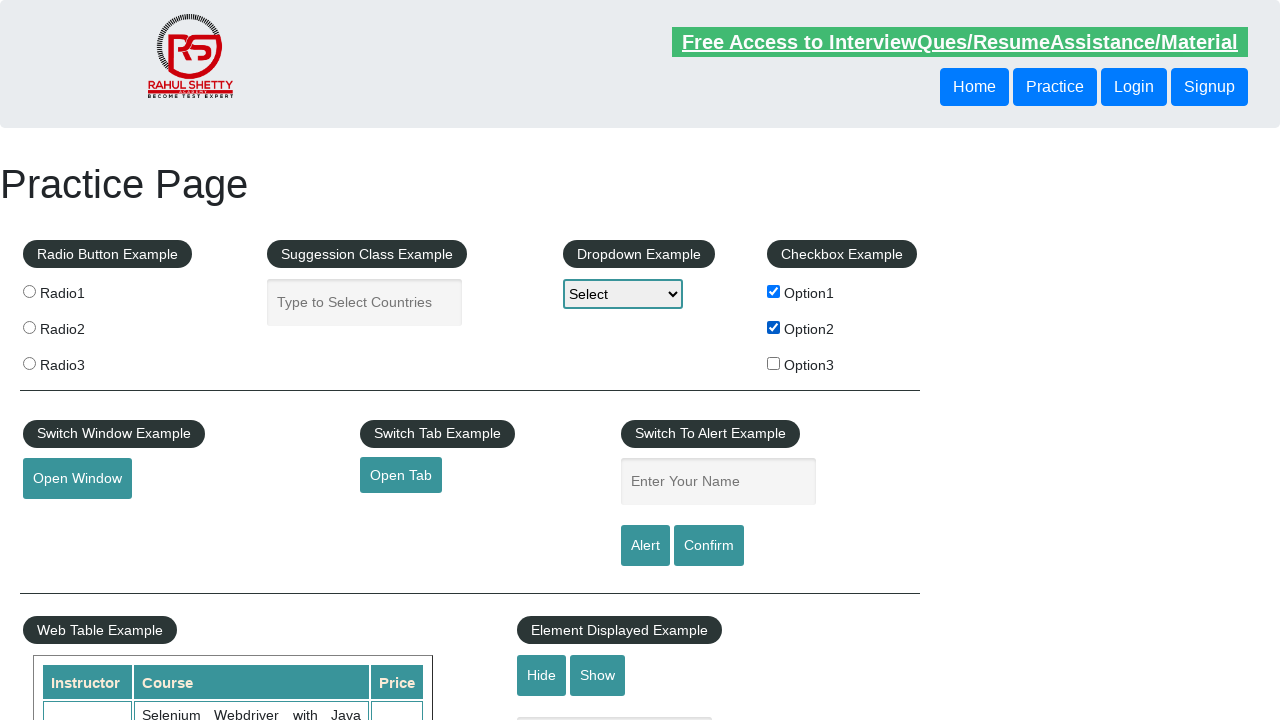

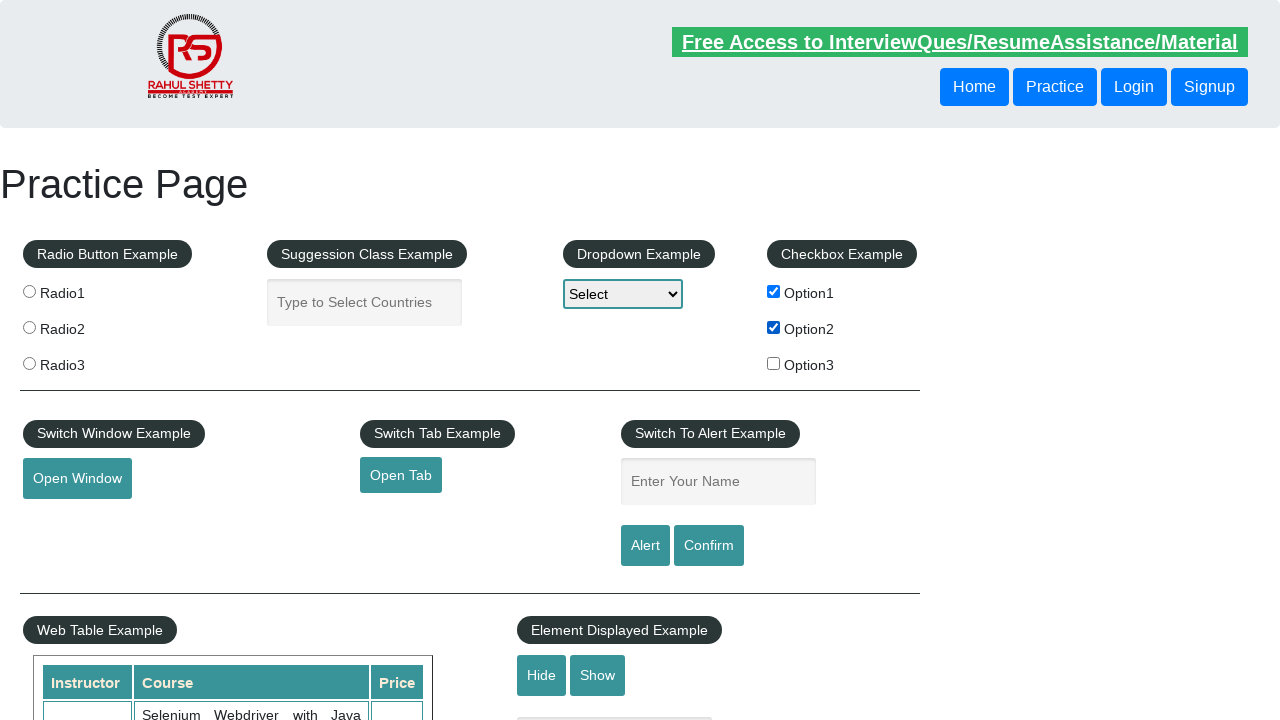